Opens a bootstrap dropdown menu and retrieves all available options

Starting URL: http://seleniumpractise.blogspot.com/2016/08/bootstrap-dropdown-example-for-selenium.html

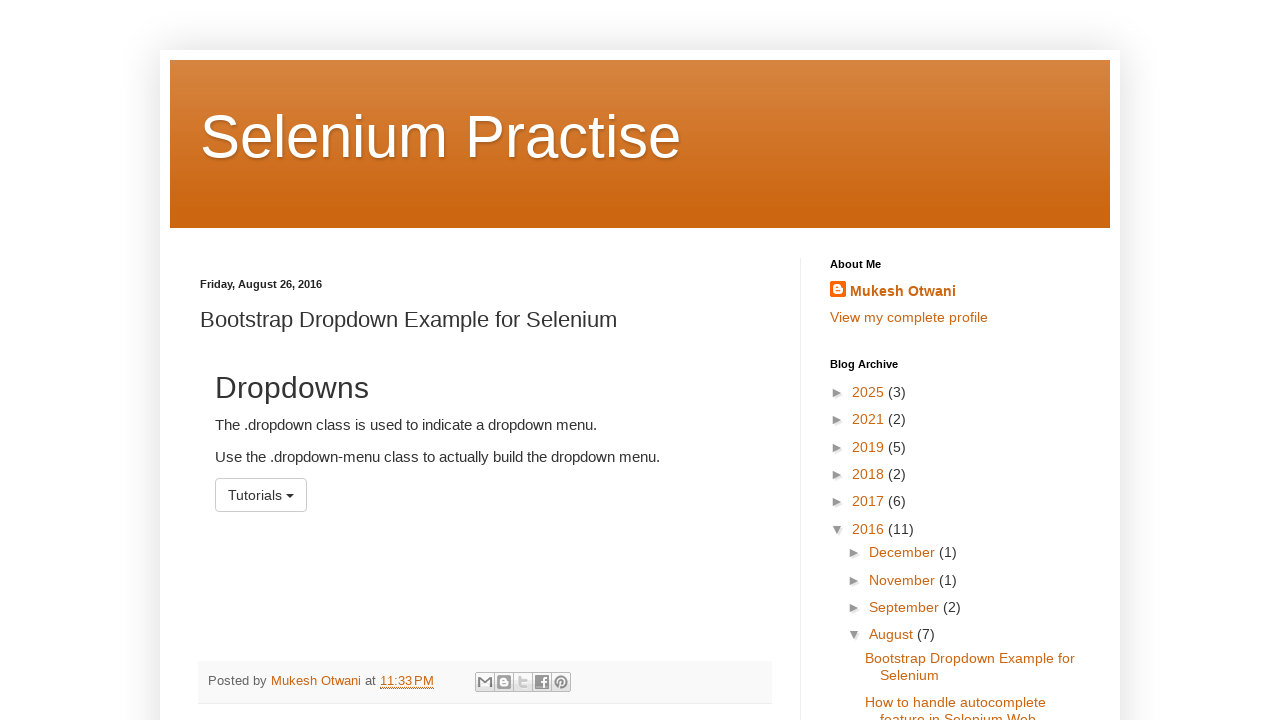

Clicked on bootstrap dropdown menu to open it at (261, 495) on #menu1
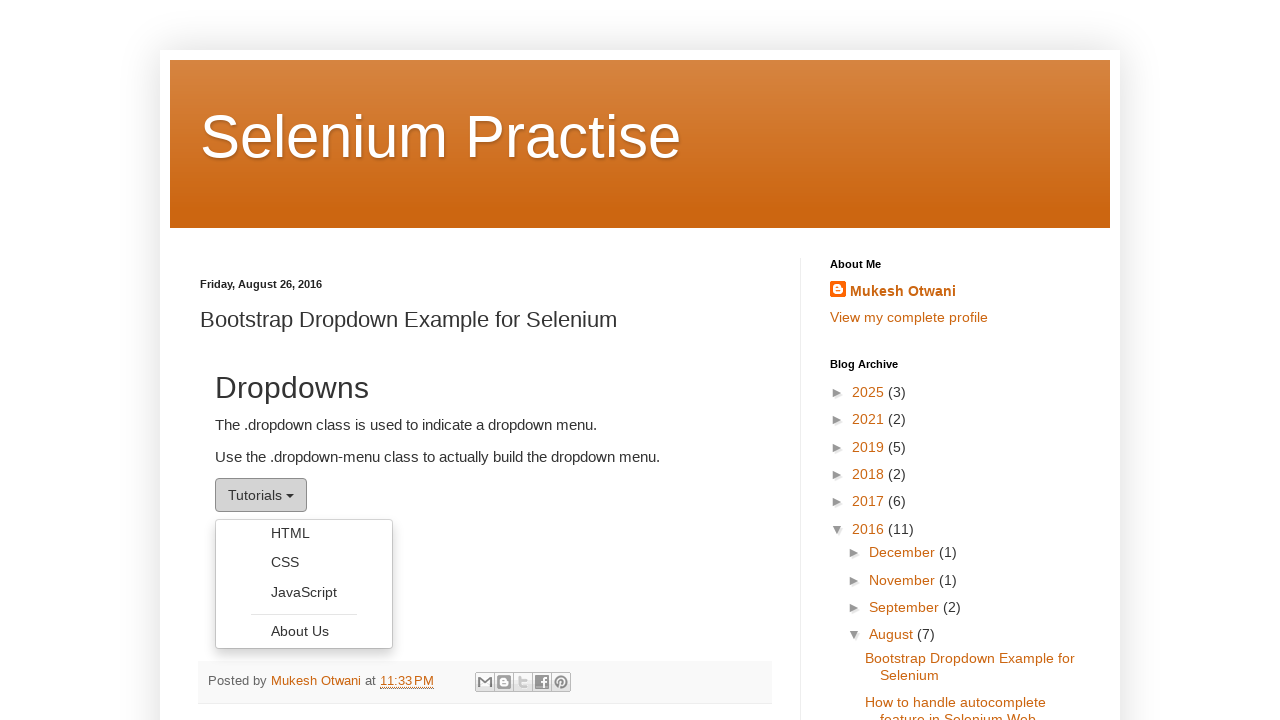

Dropdown menu options loaded and became visible
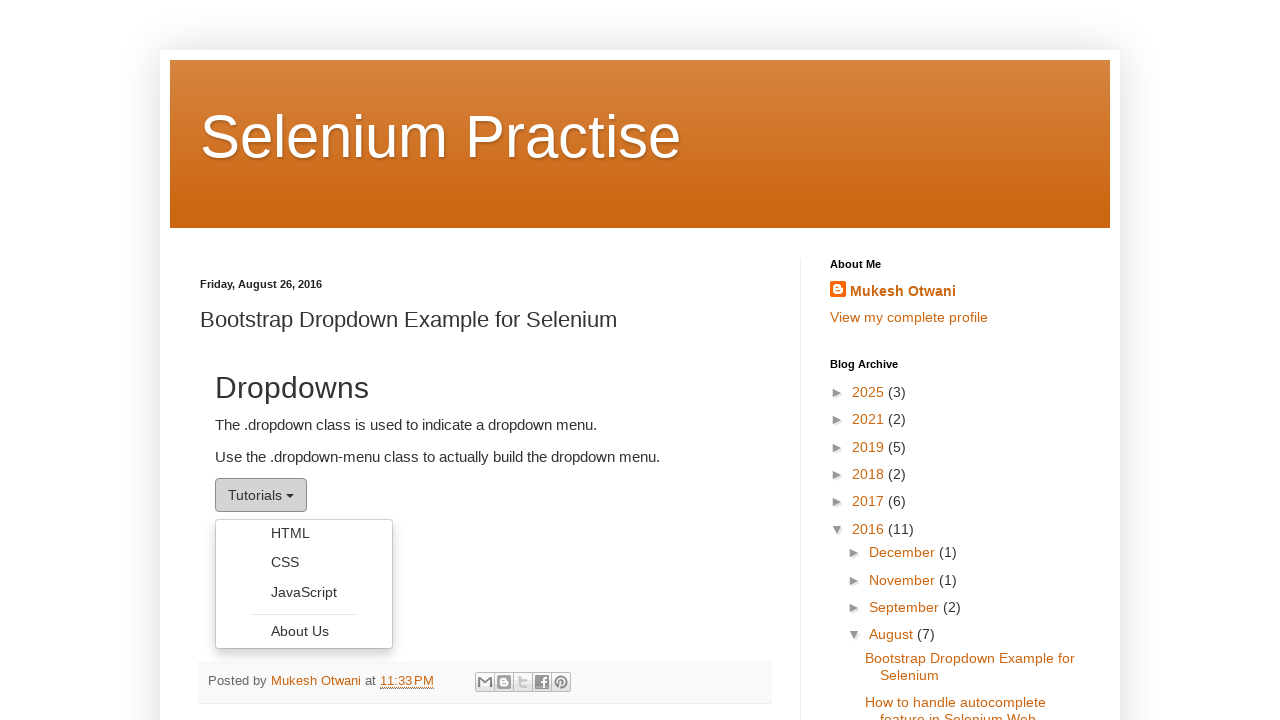

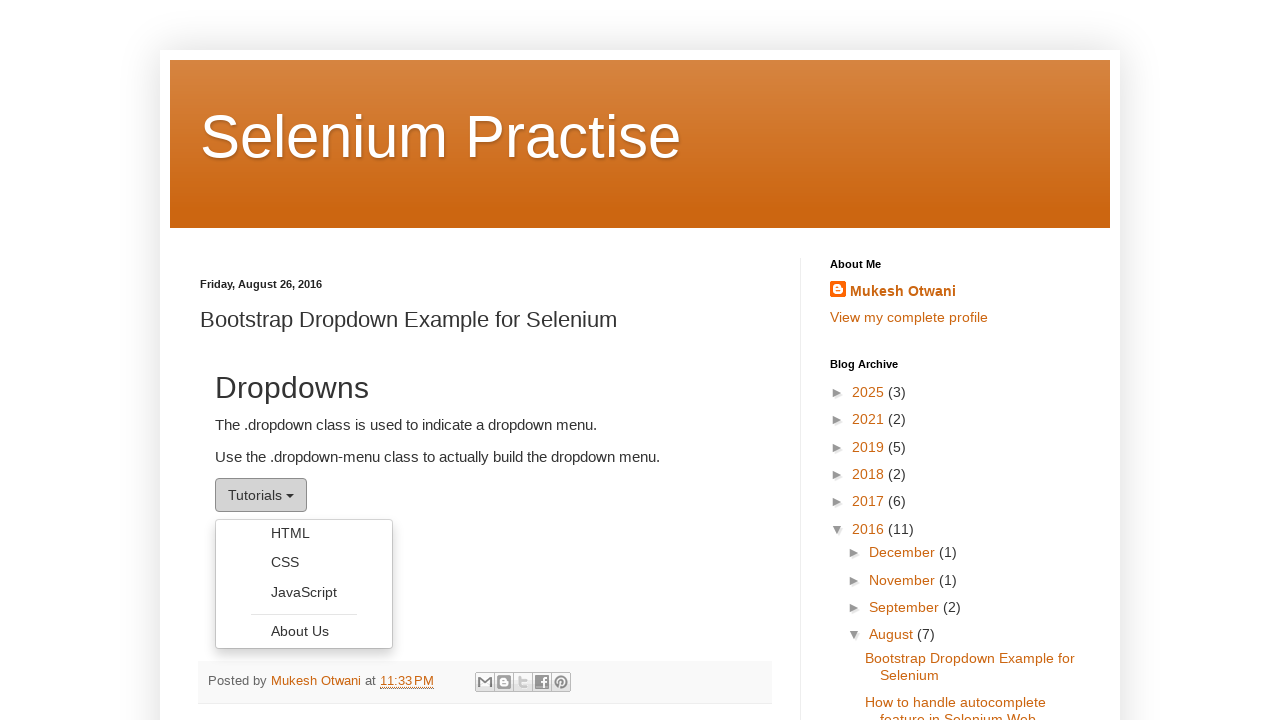